Navigates to Inspirobot website, clicks the generate button to create a new inspirational image, and waits for the image to load

Starting URL: https://inspirobot.me/

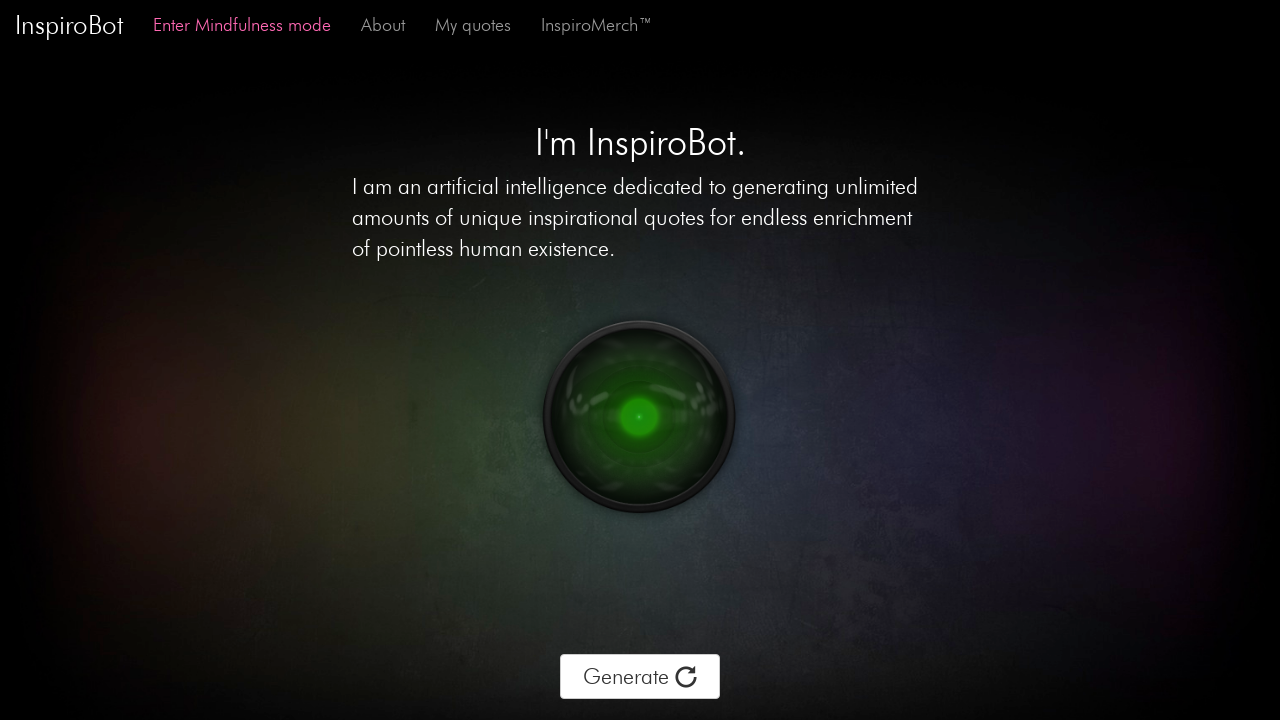

Clicked generate button to create new inspirational image at (640, 677) on xpath=/html/body/div[2]/div[1]/div[1]/div[2]/div
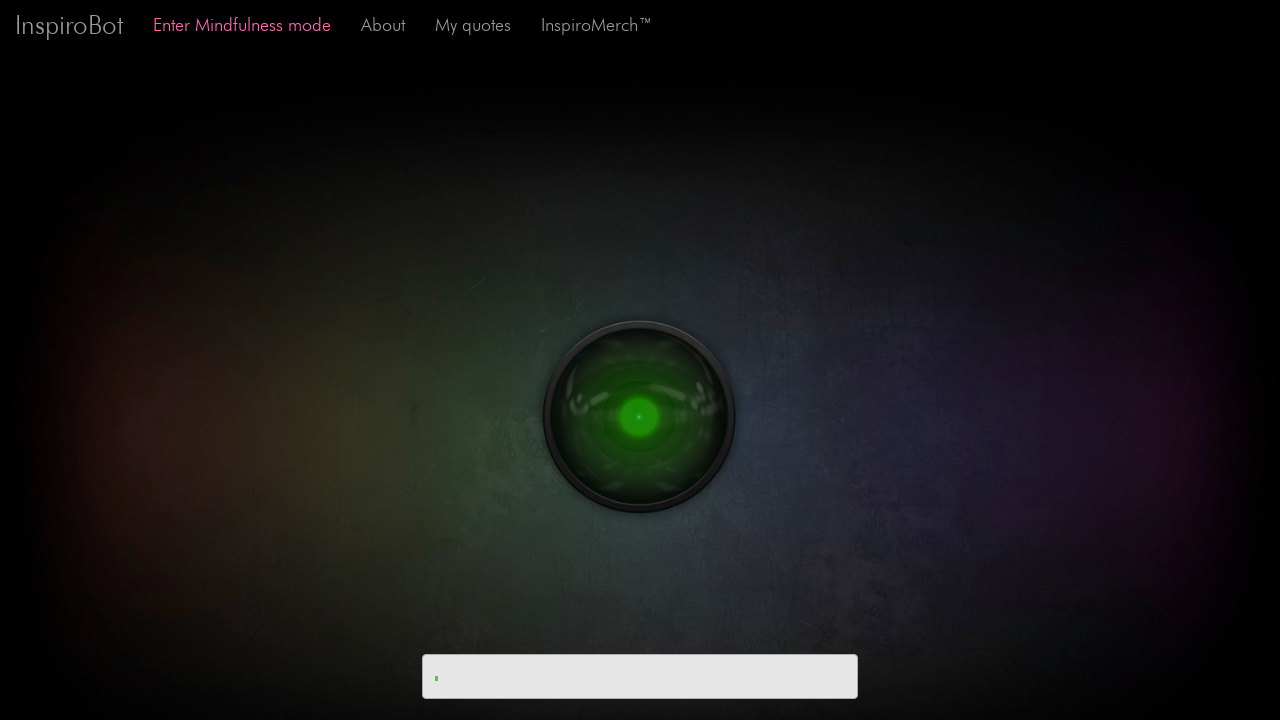

Generated image loaded successfully
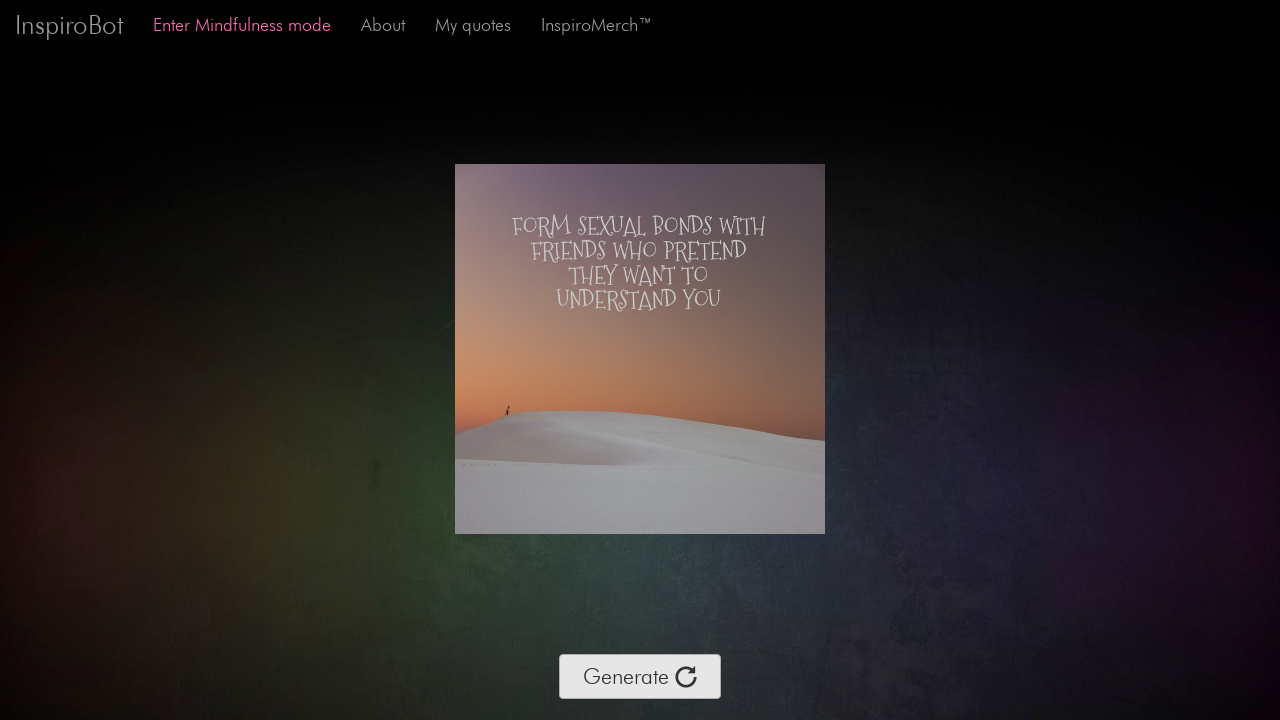

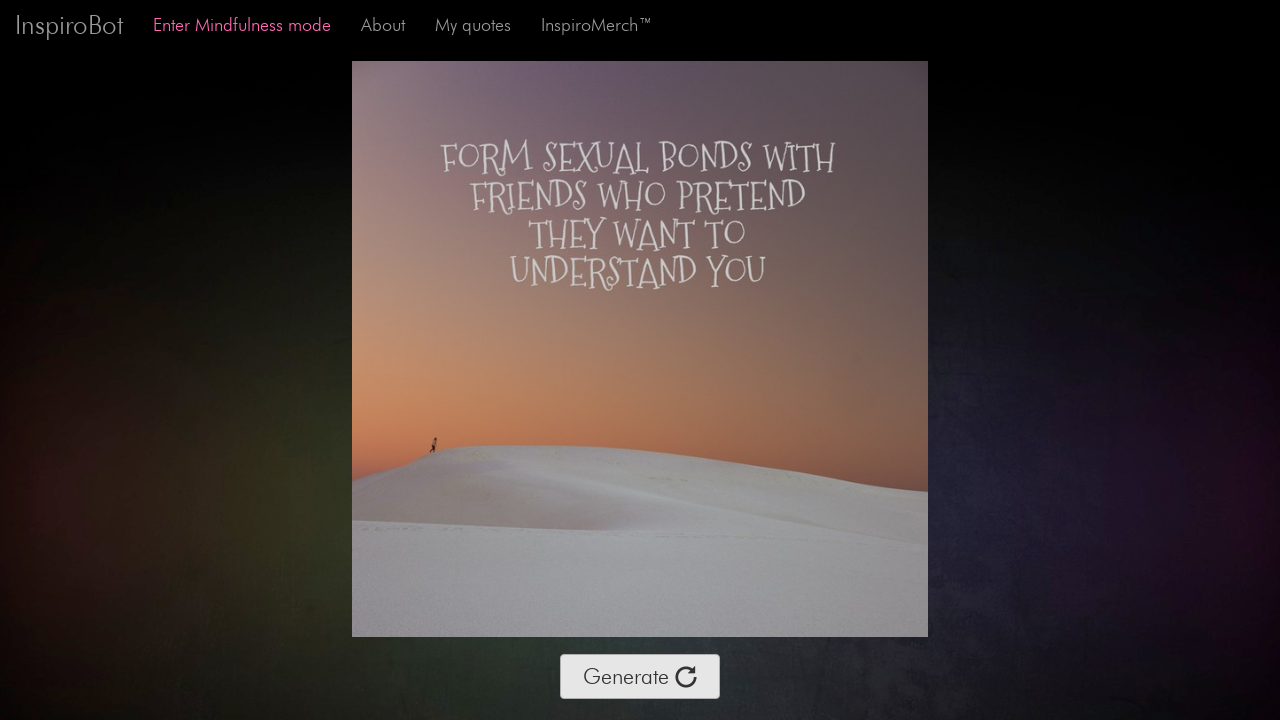